Tests window switching functionality by navigating to a practice page, opening a new window, interacting with it, then returning to the parent window

Starting URL: https://letskodeit.teachable.com/

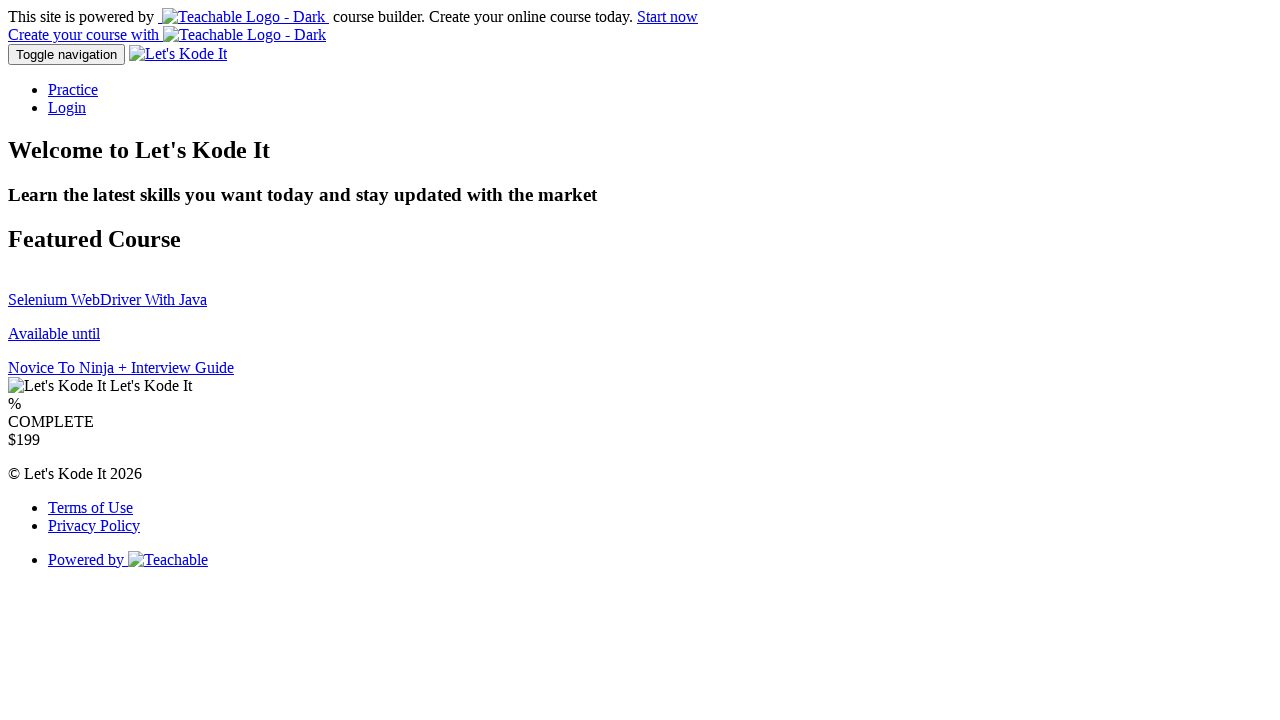

Clicked Practice button in navbar at (73, 90) on xpath=//a[text()="Practice" or @href="/pages/practice"]
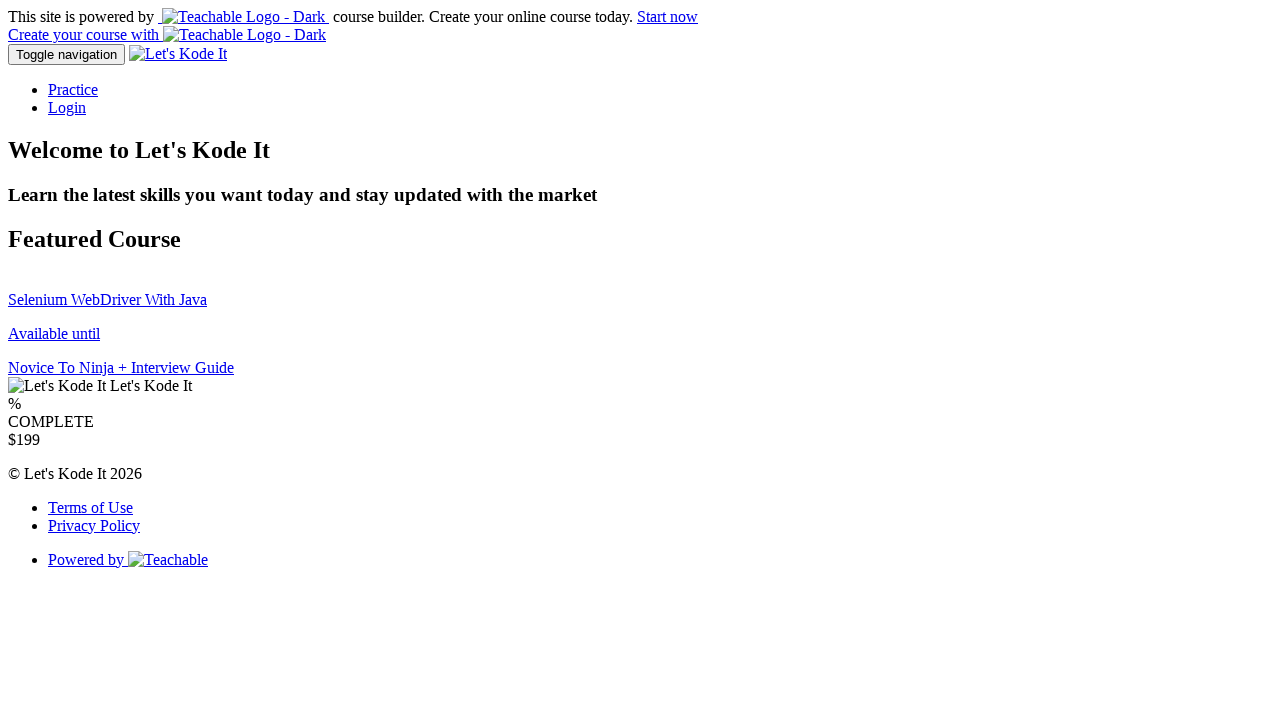

Practice page loaded with target link visible
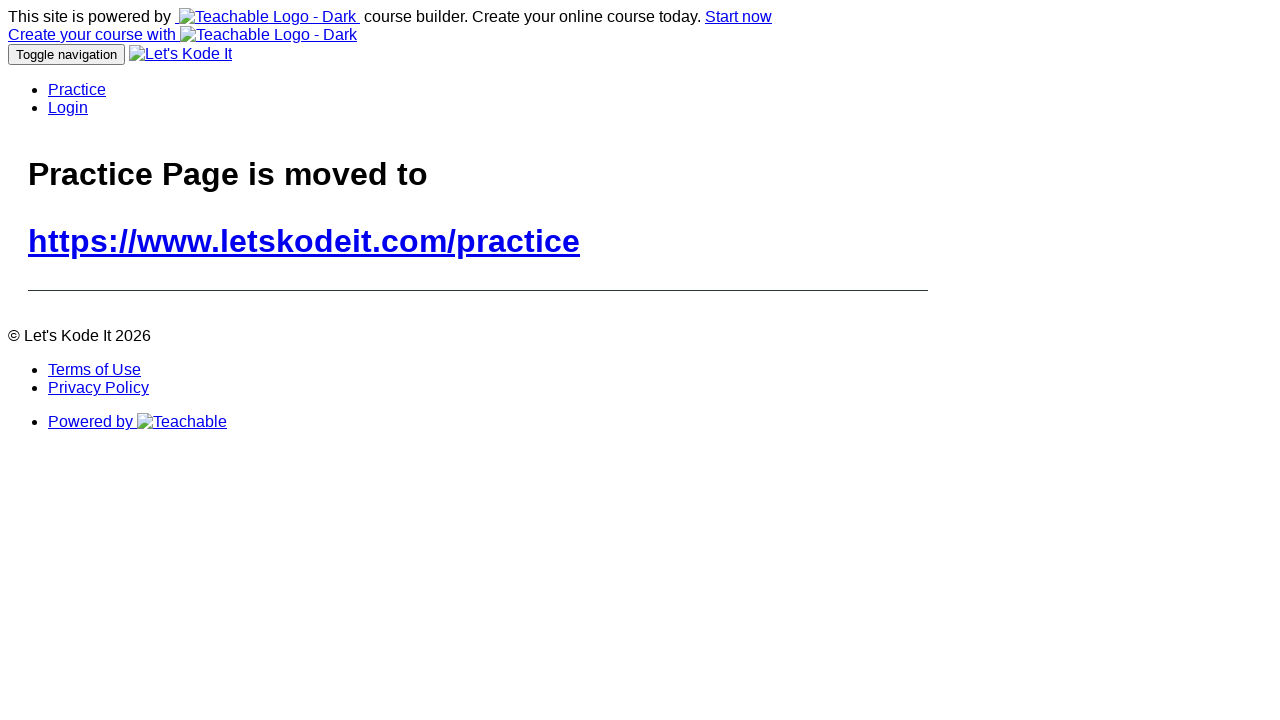

Clicked on the practice page link at (304, 241) on xpath=//*[@id="block-1069048"]/div/div/div/h1[2]/a
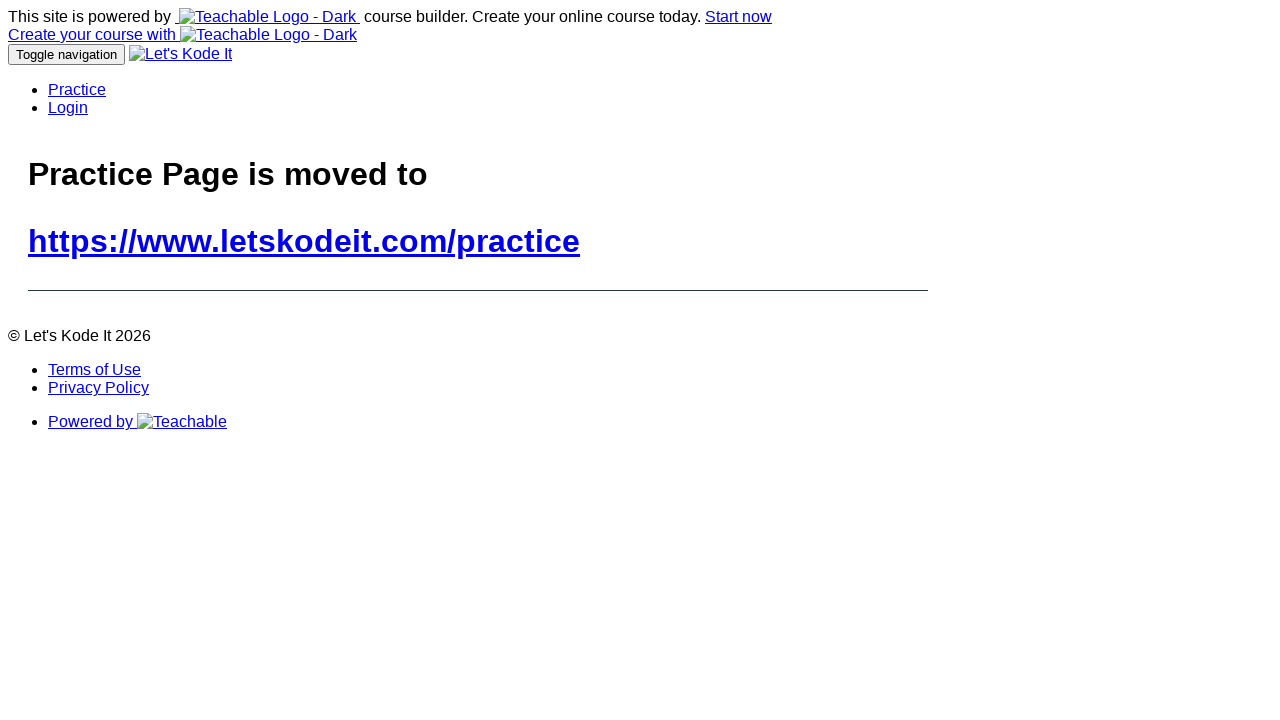

Clicked button to open new window at (777, 259) on #openwindow
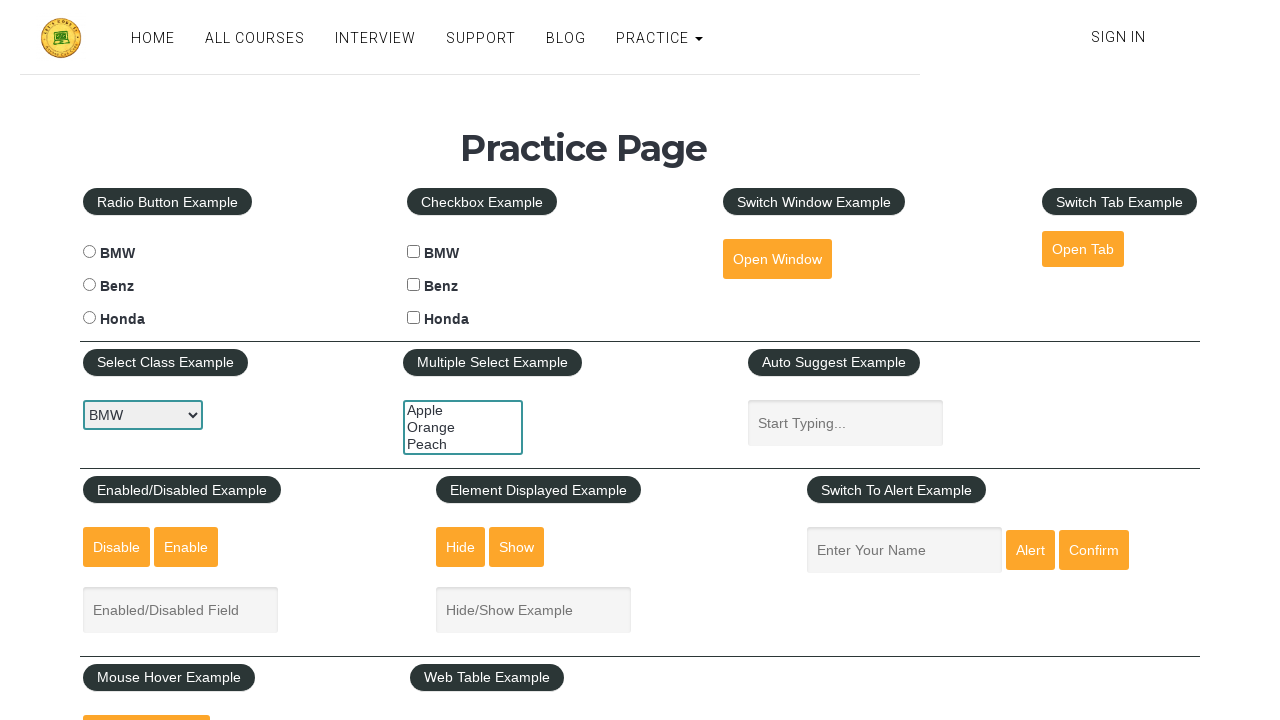

New window opened and captured
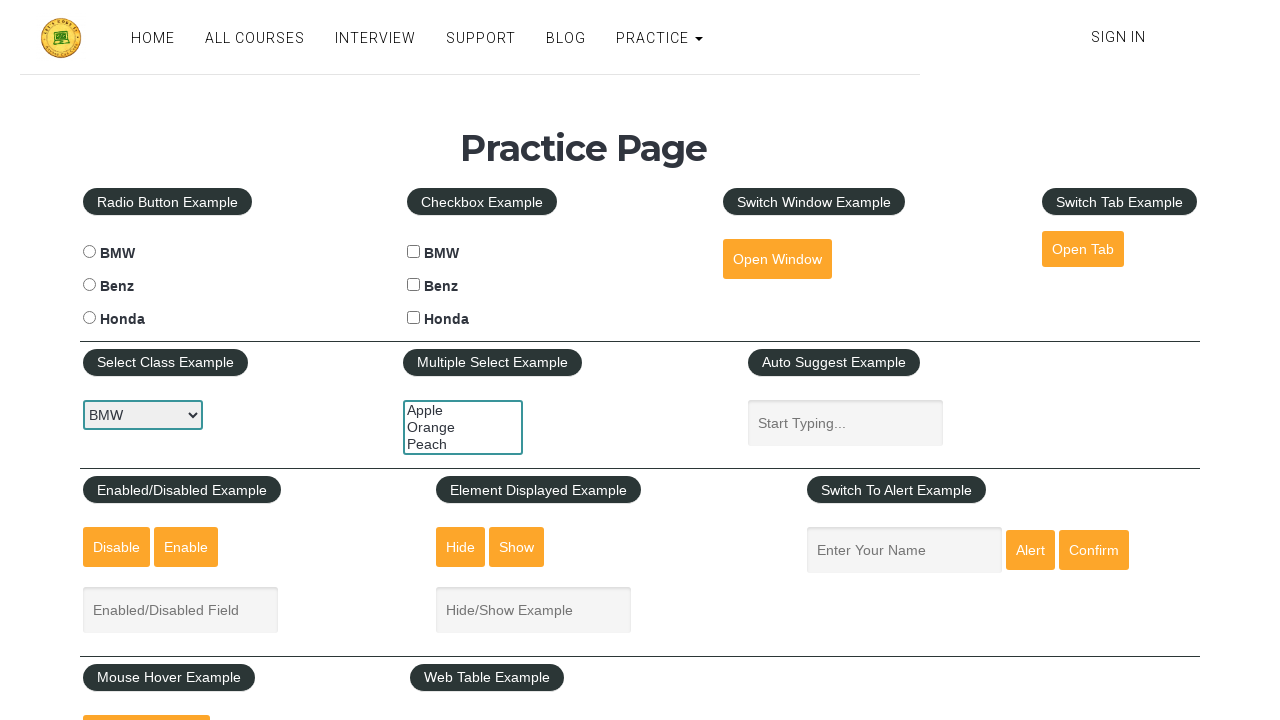

Course input field loaded in new window
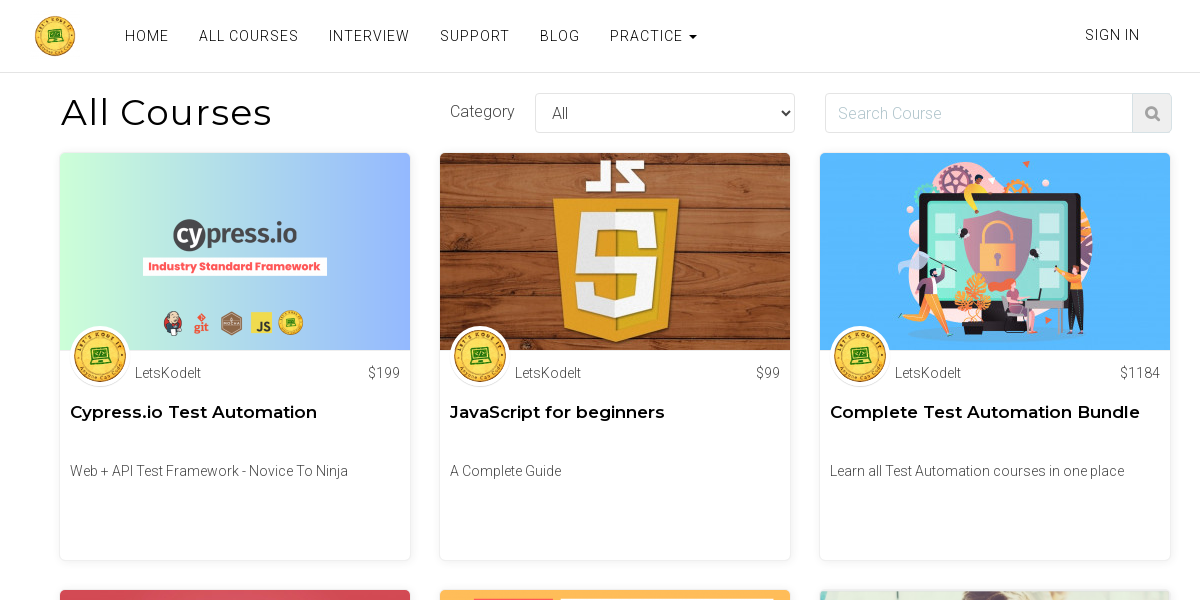

Filled course field with 'python' in new window on input[name="course"]
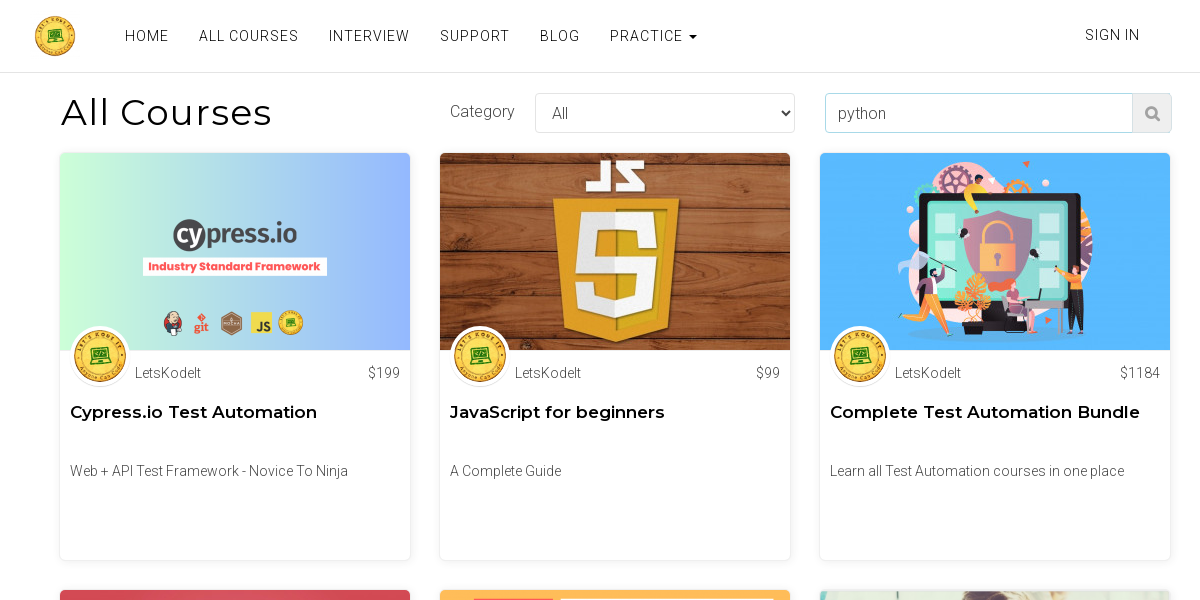

Closed the new window
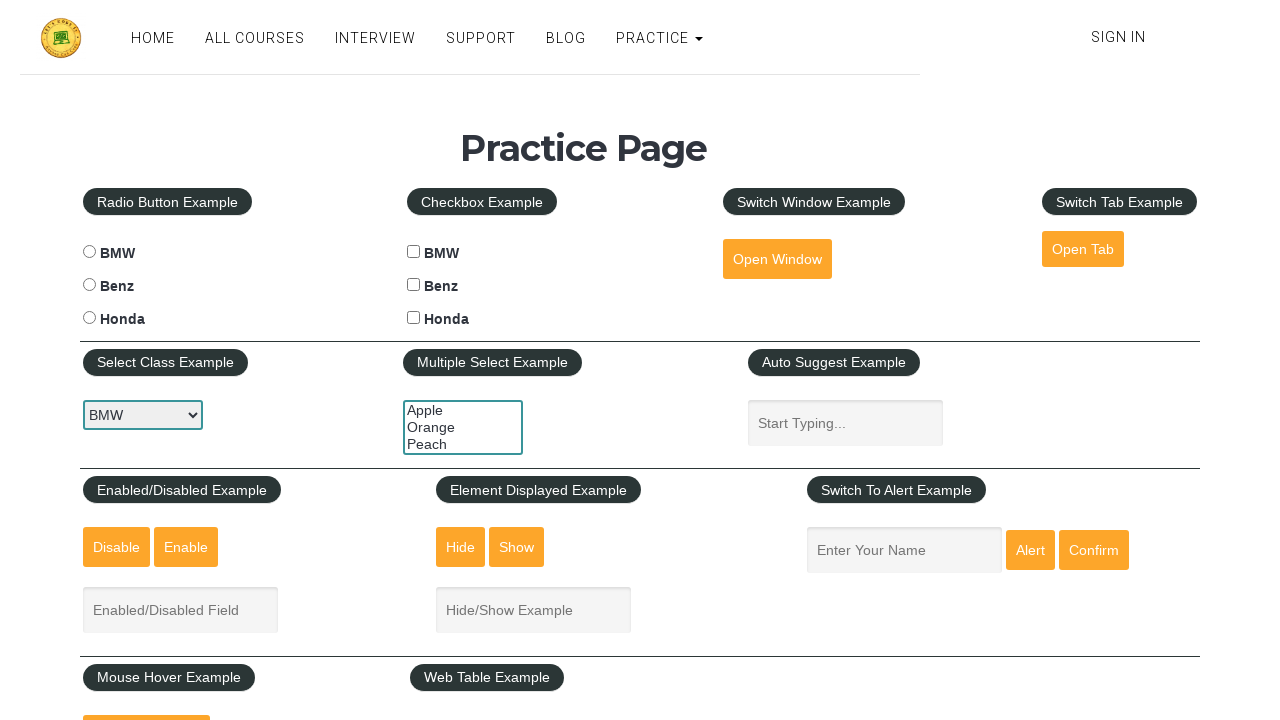

Filled name field with 'testing' on parent window on #name
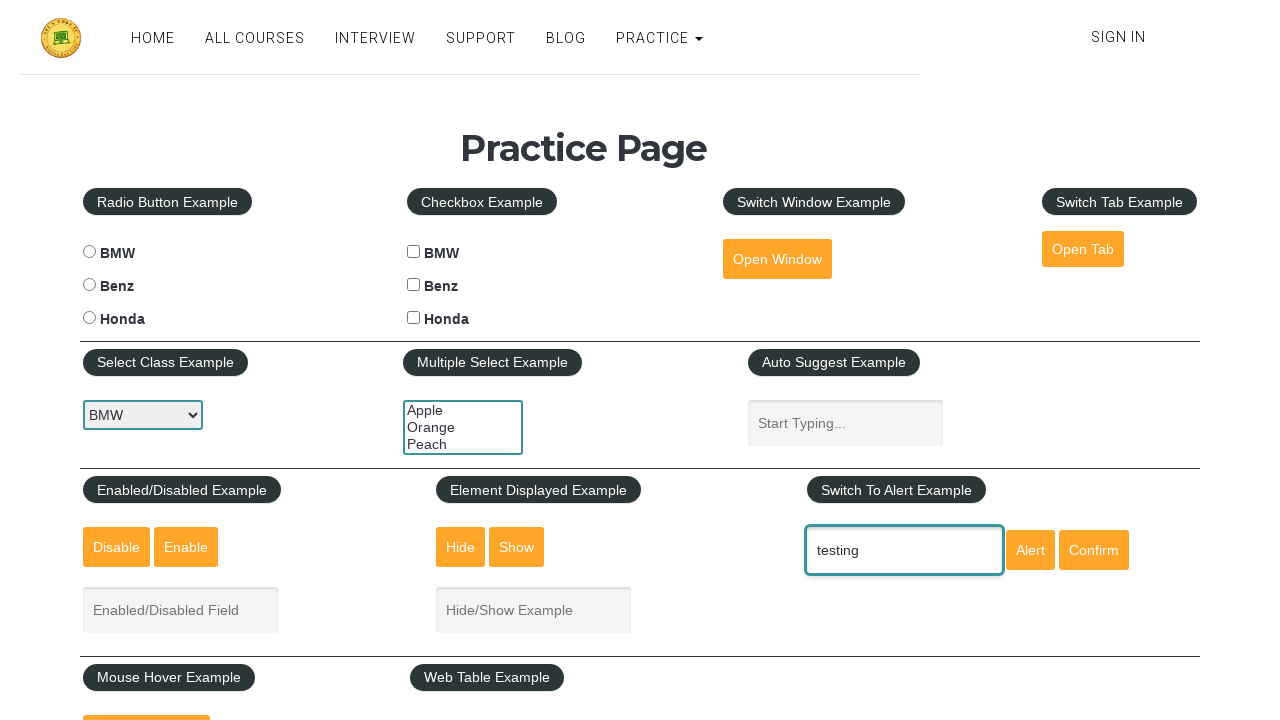

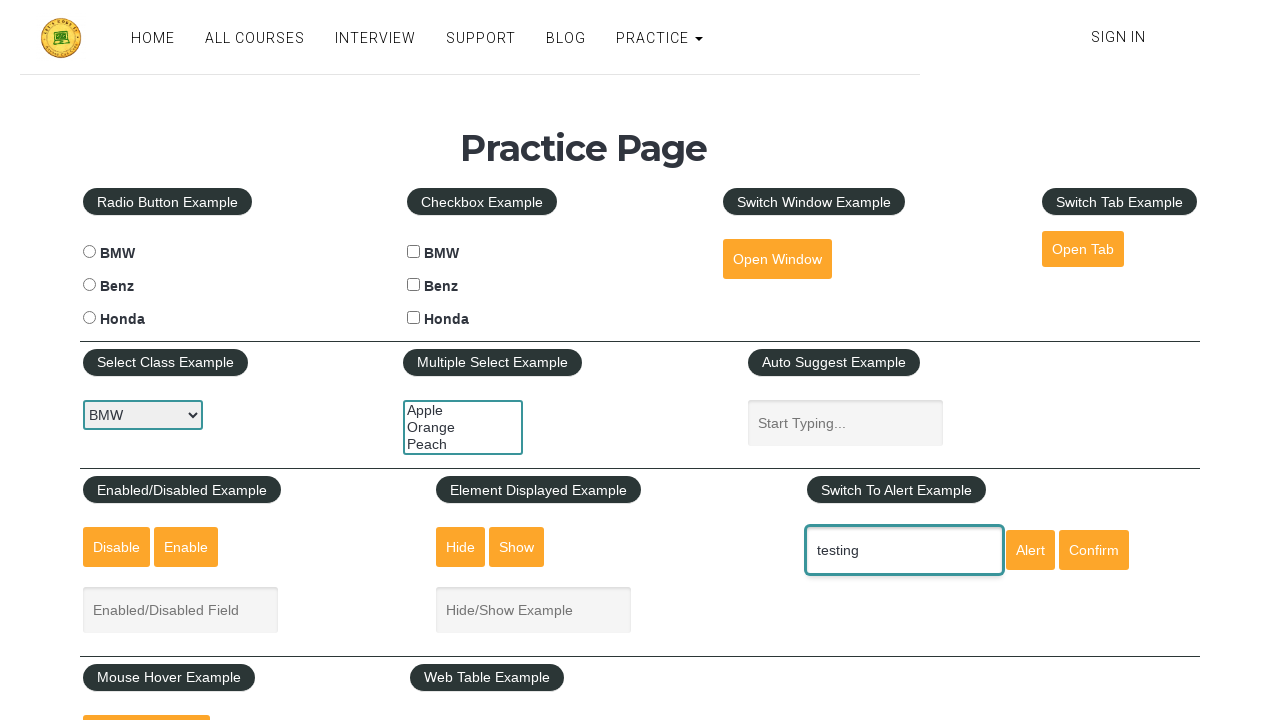